Attempts to switch to a frame using an incorrect selector

Starting URL: https://demos.telerik.com/kendo-ui/checkbox/index

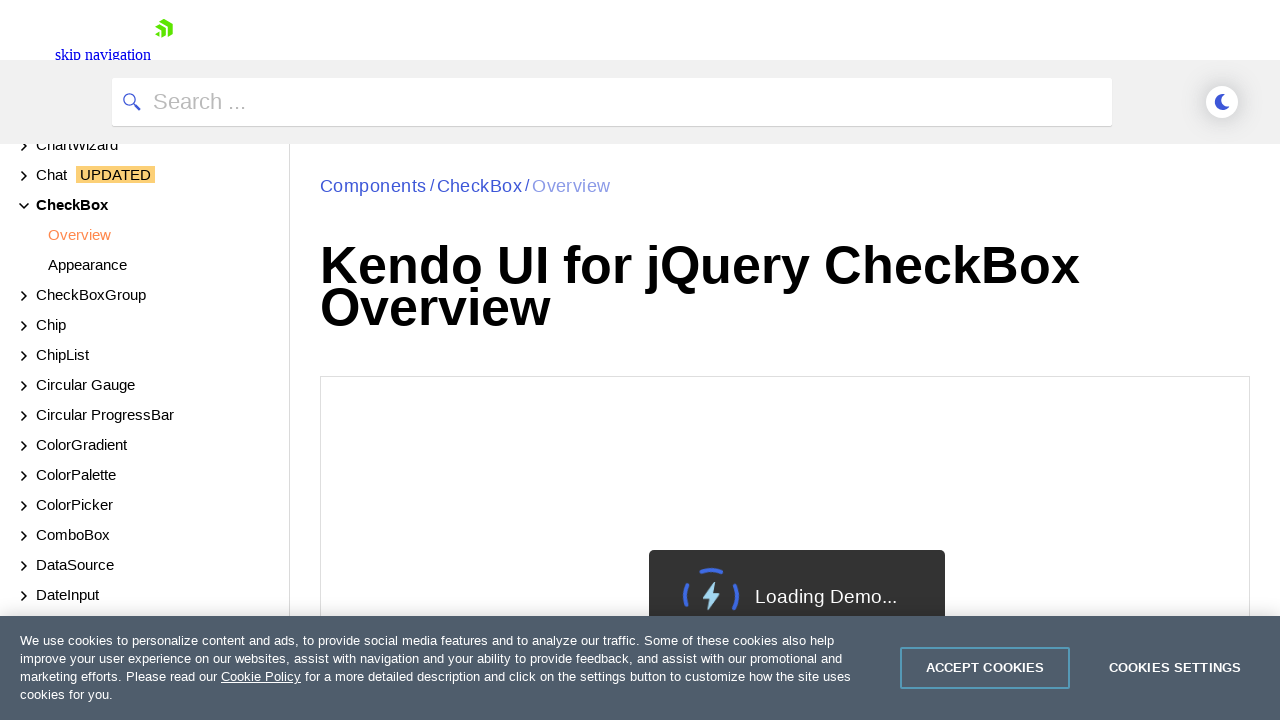

Navigated to Kendo UI checkbox demo page
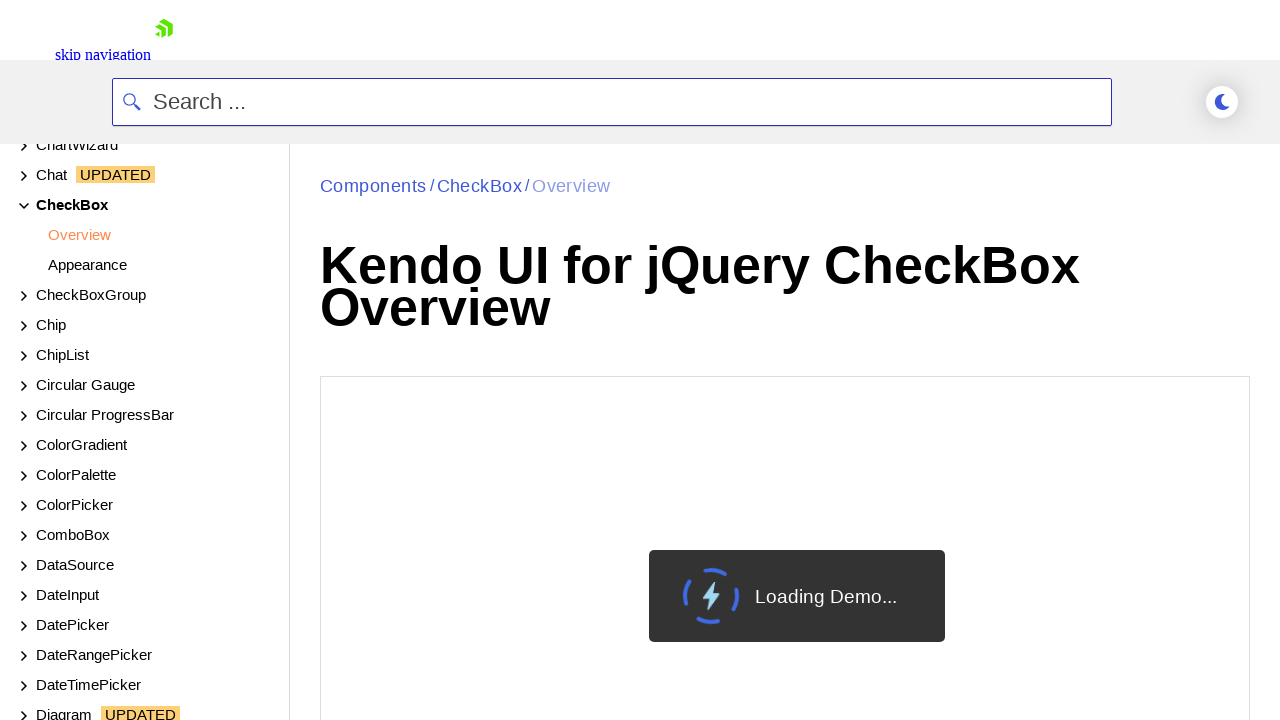

Queried for frame element using selector 'div.face-content iframe'
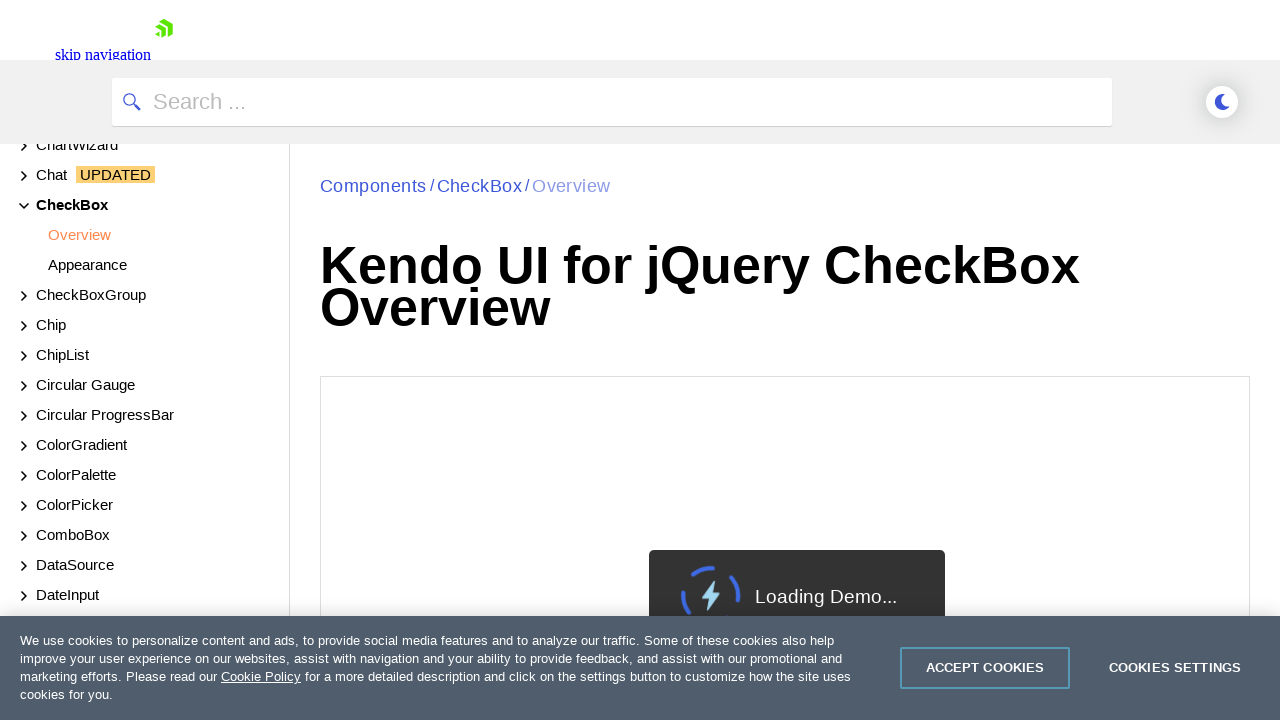

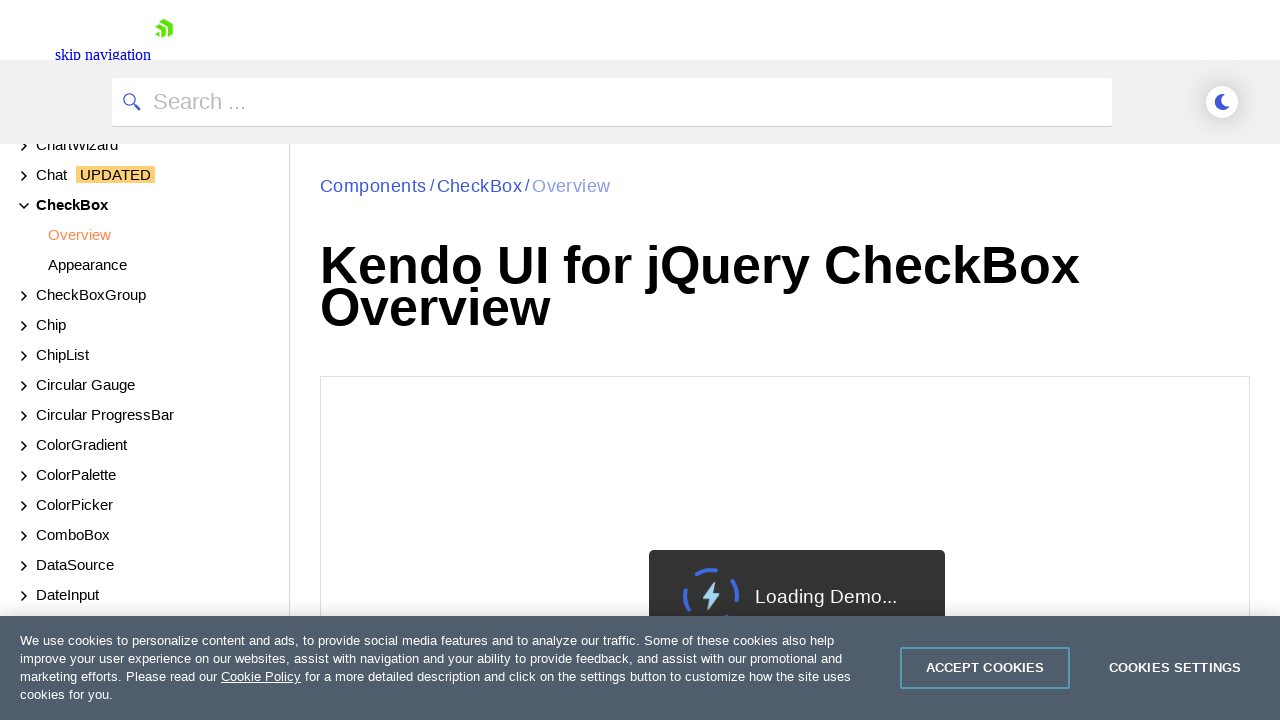